Tests the product browsing flow on demoblaze.com by navigating to the Laptops category, selecting a Sony vaio i5 laptop, and adding it to the cart.

Starting URL: https://www.demoblaze.com

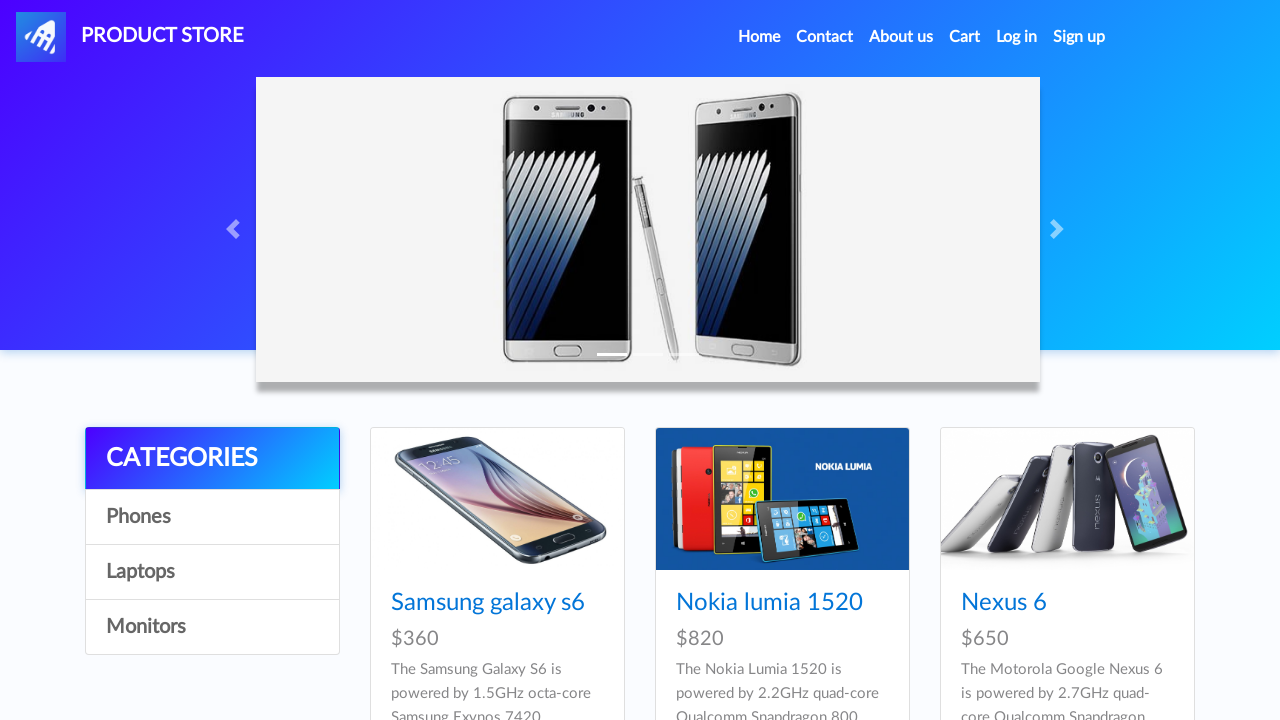

Clicked on Laptops category at (212, 572) on a:text('Laptops')
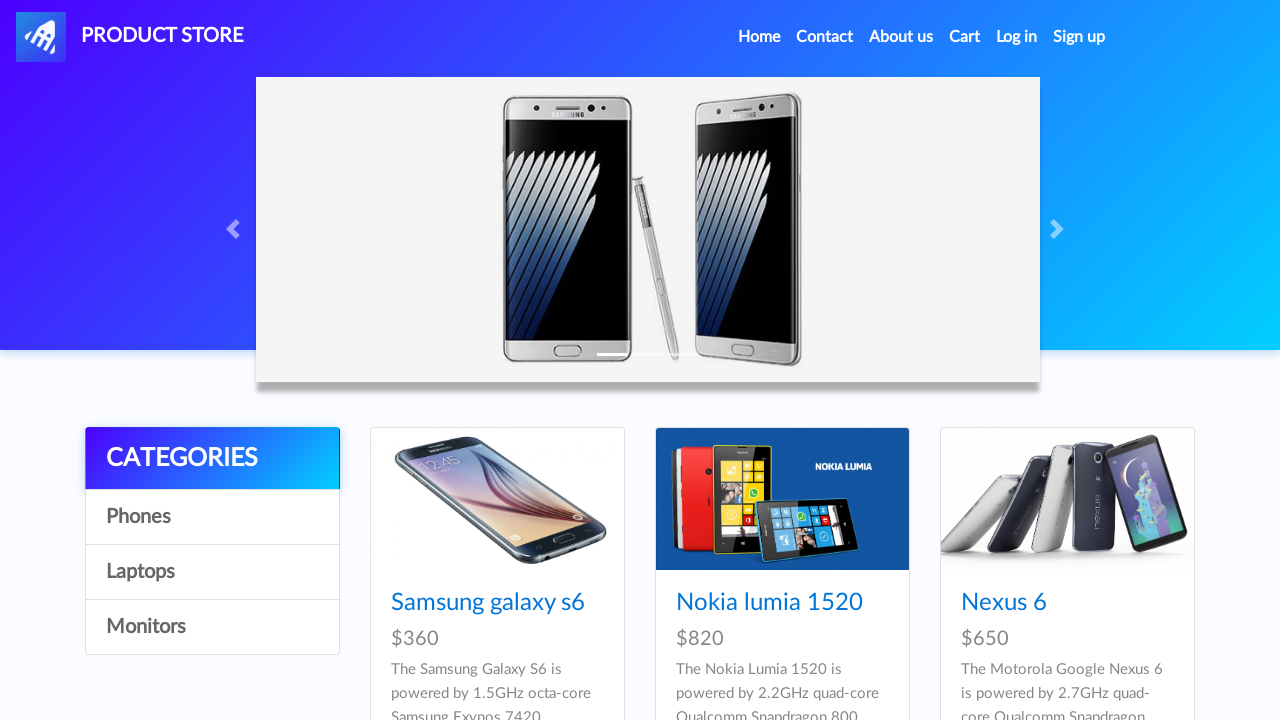

Sony vaio i5 product selector loaded
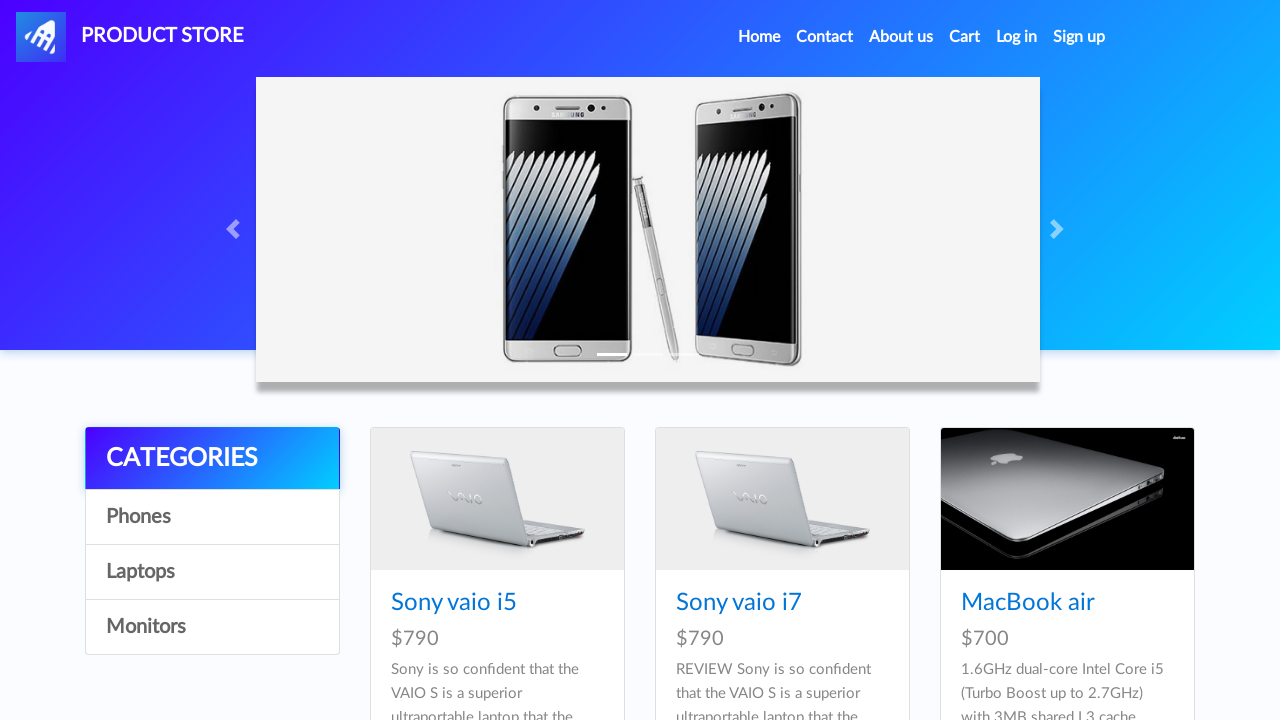

Clicked on Sony vaio i5 product link at (454, 603) on xpath=//a[contains(text(),'Sony vaio i5')]
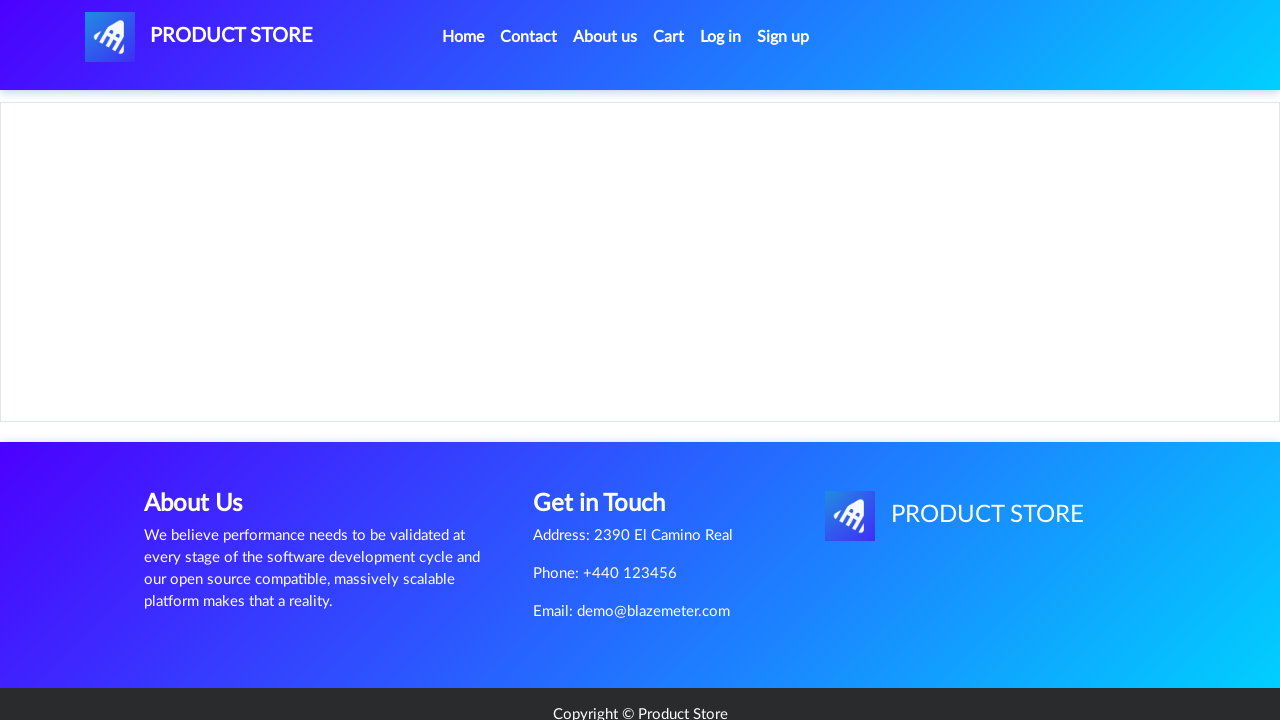

Product page loaded with Sony vaio i5 heading visible
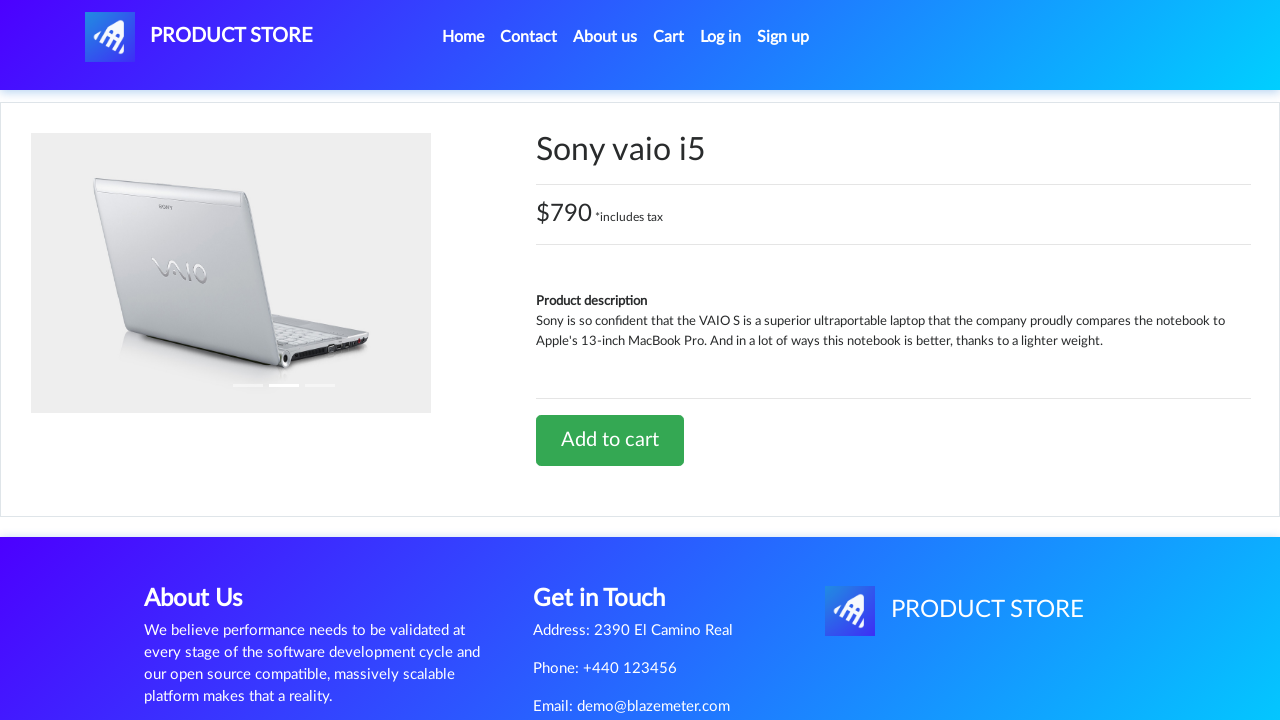

Retrieved product name: Sony vaio i5
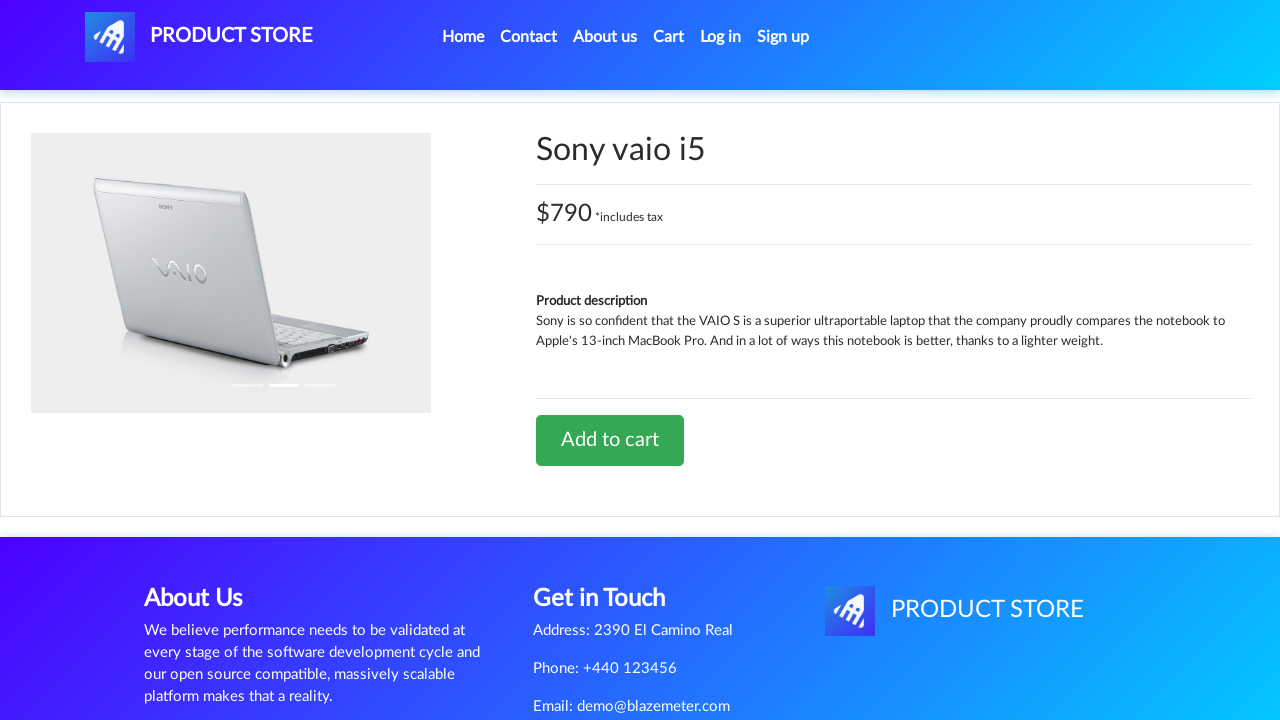

Retrieved product price: $790 *includes tax
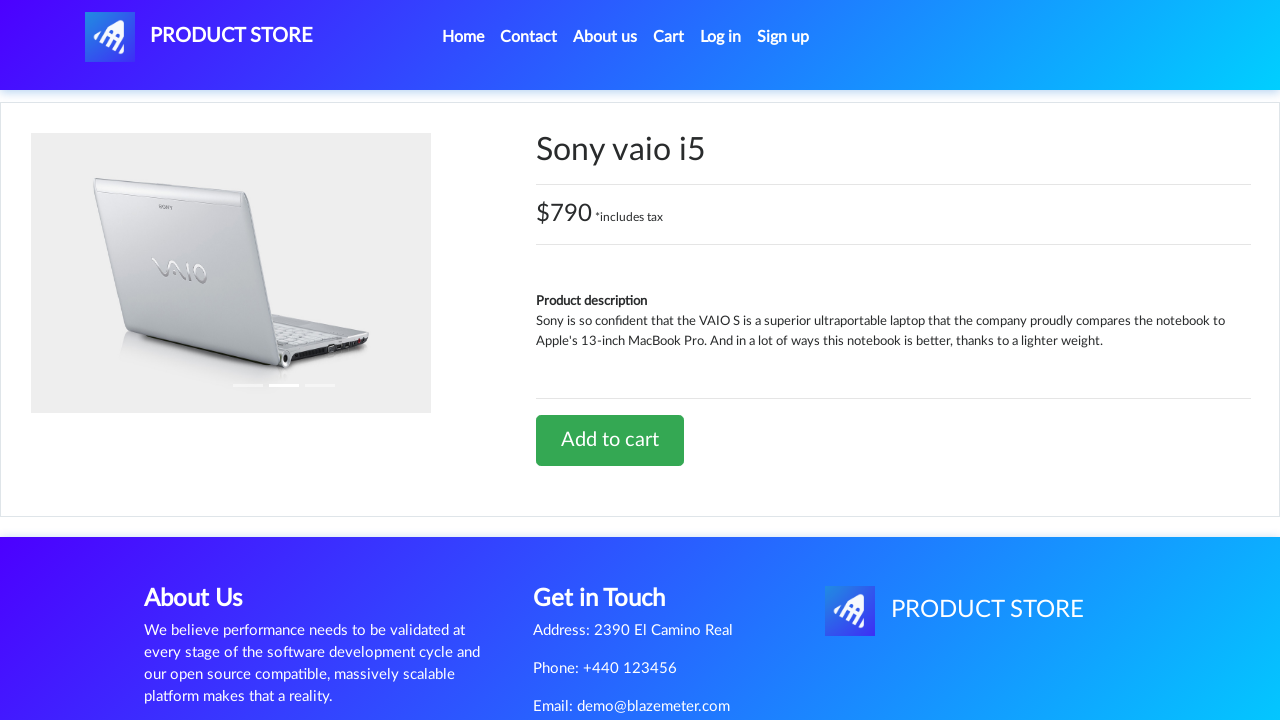

Clicked 'Add to cart' button at (610, 440) on a:text('Add to cart')
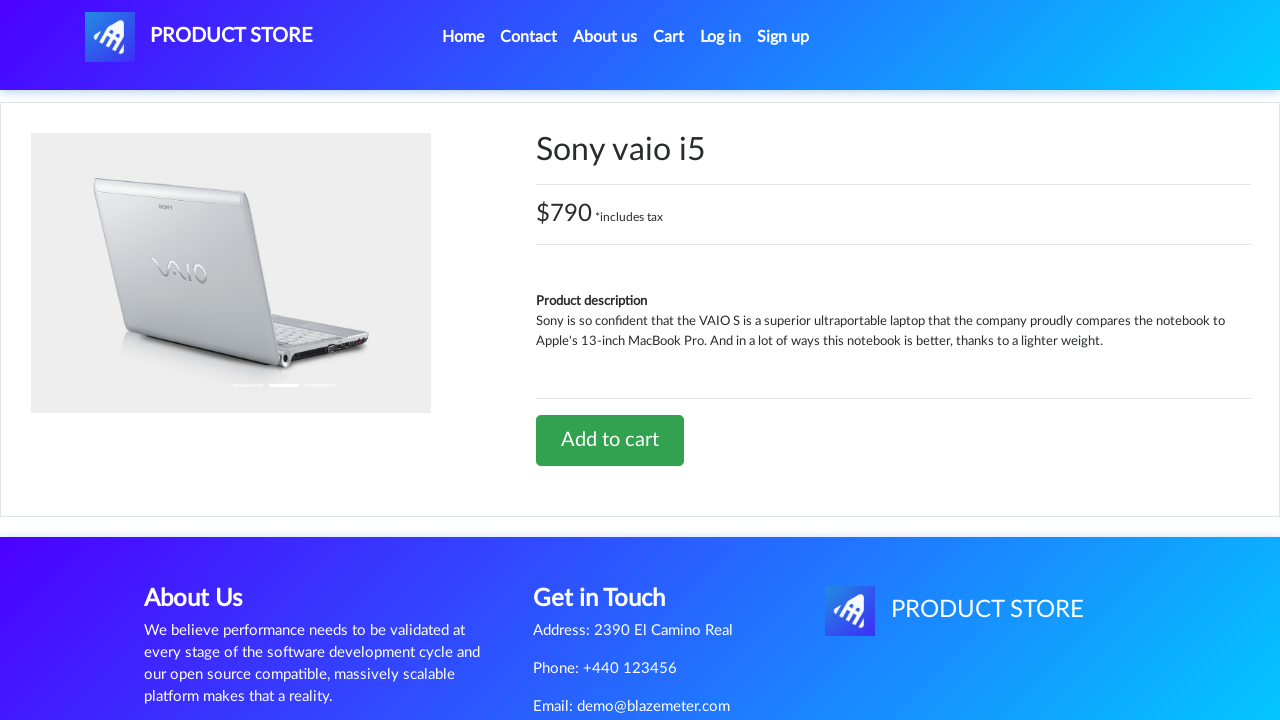

Waited for cart action to complete
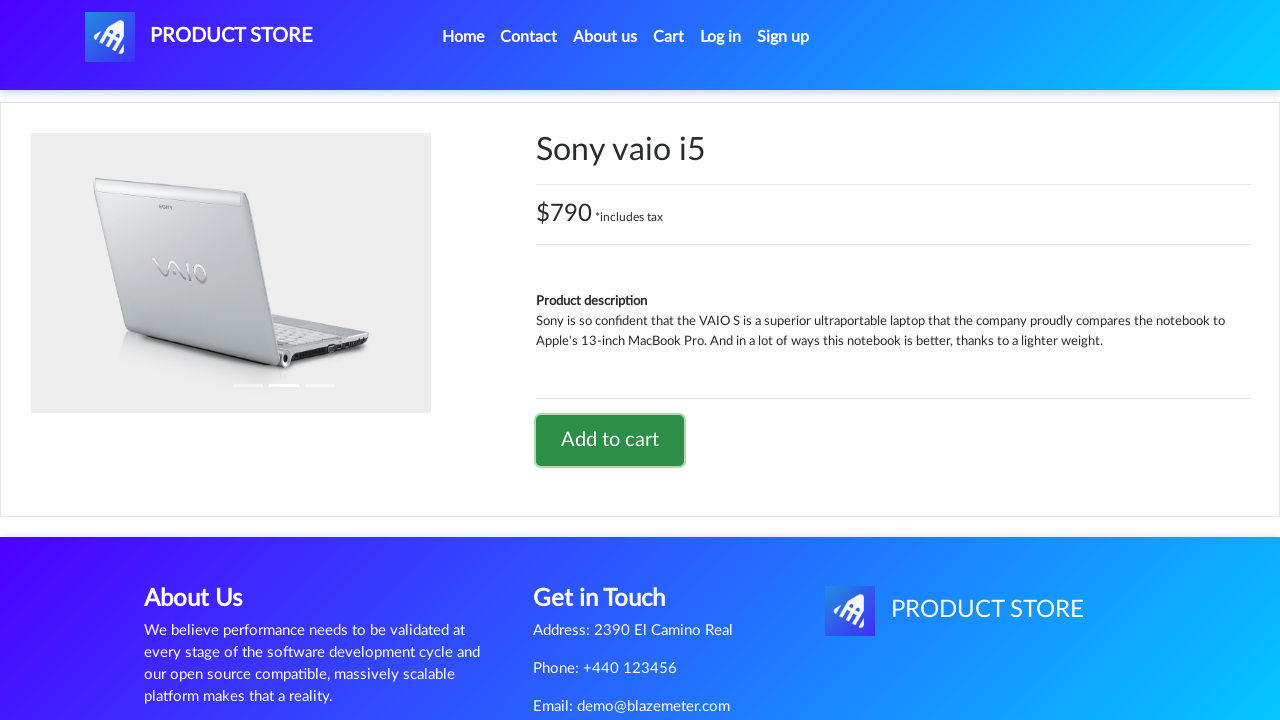

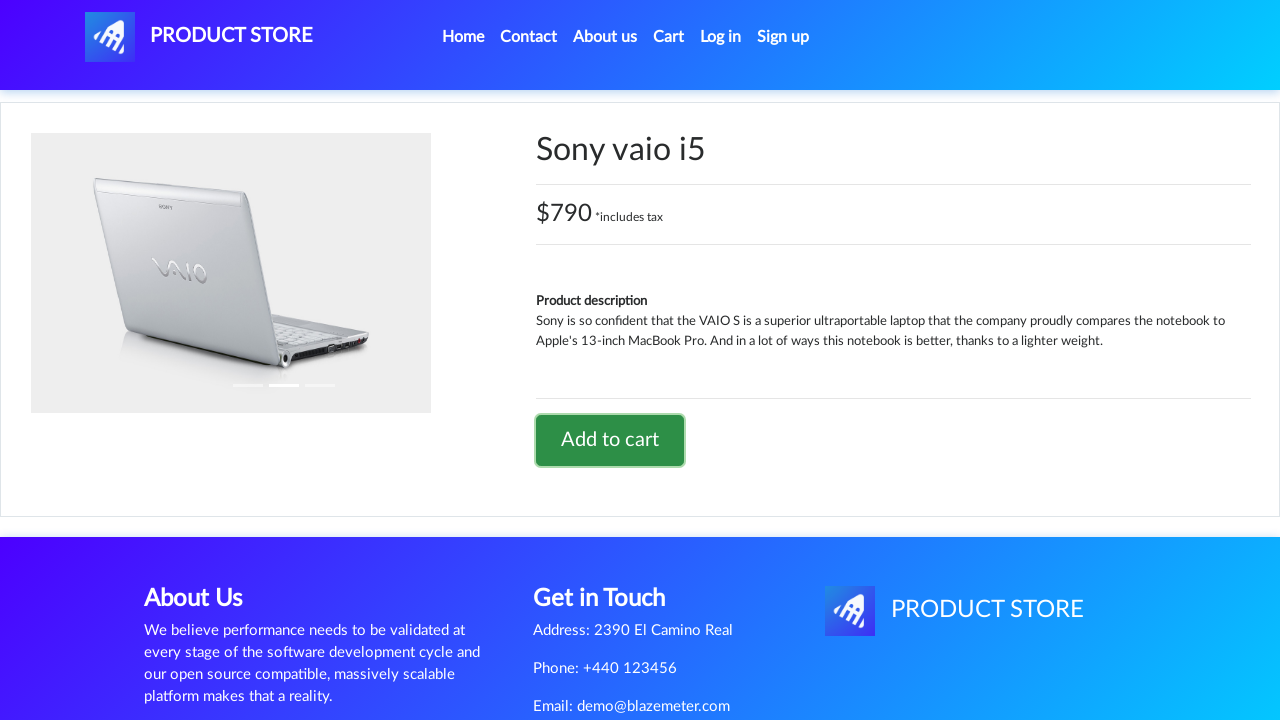